Validates that clicking the GitHub logo image navigates to the correct GitHub repository page

Starting URL: http://the-internet.herokuapp.com/

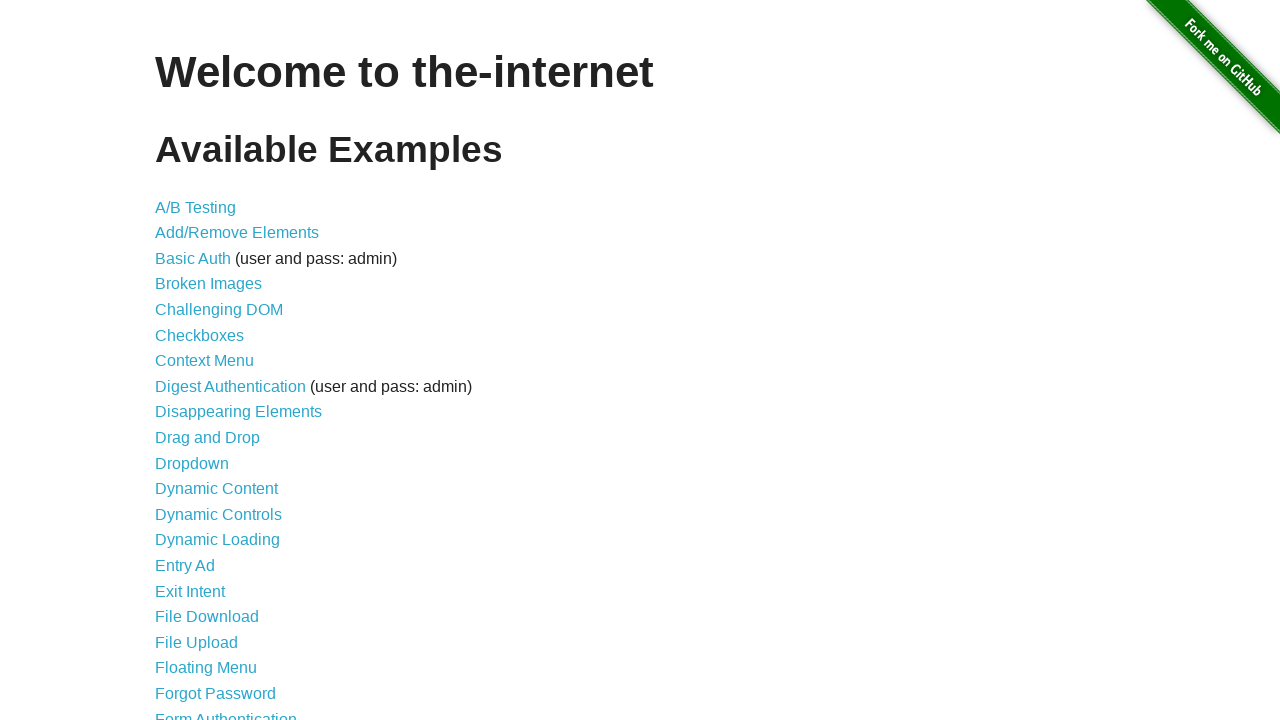

Clicked GitHub logo image at (1206, 74) on xpath=/html/body/div[2]/a/img
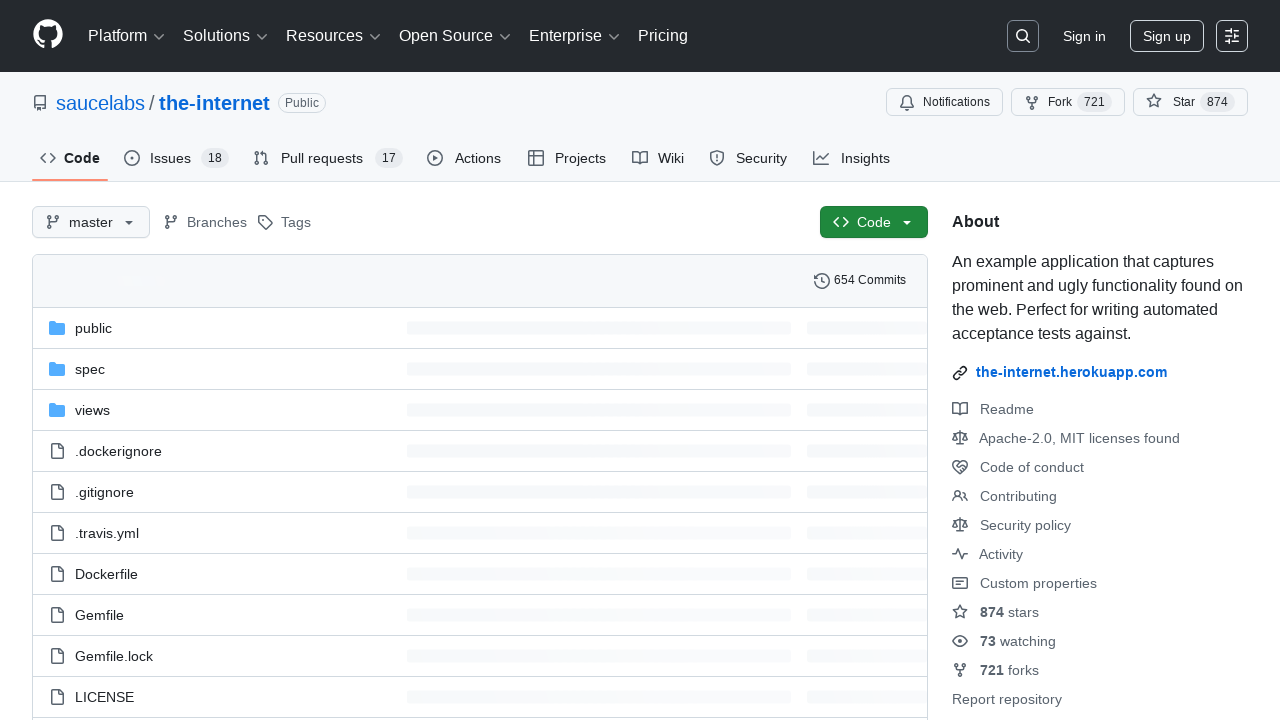

Navigated to GitHub repository at https://github.com/saucelabs/the-internet
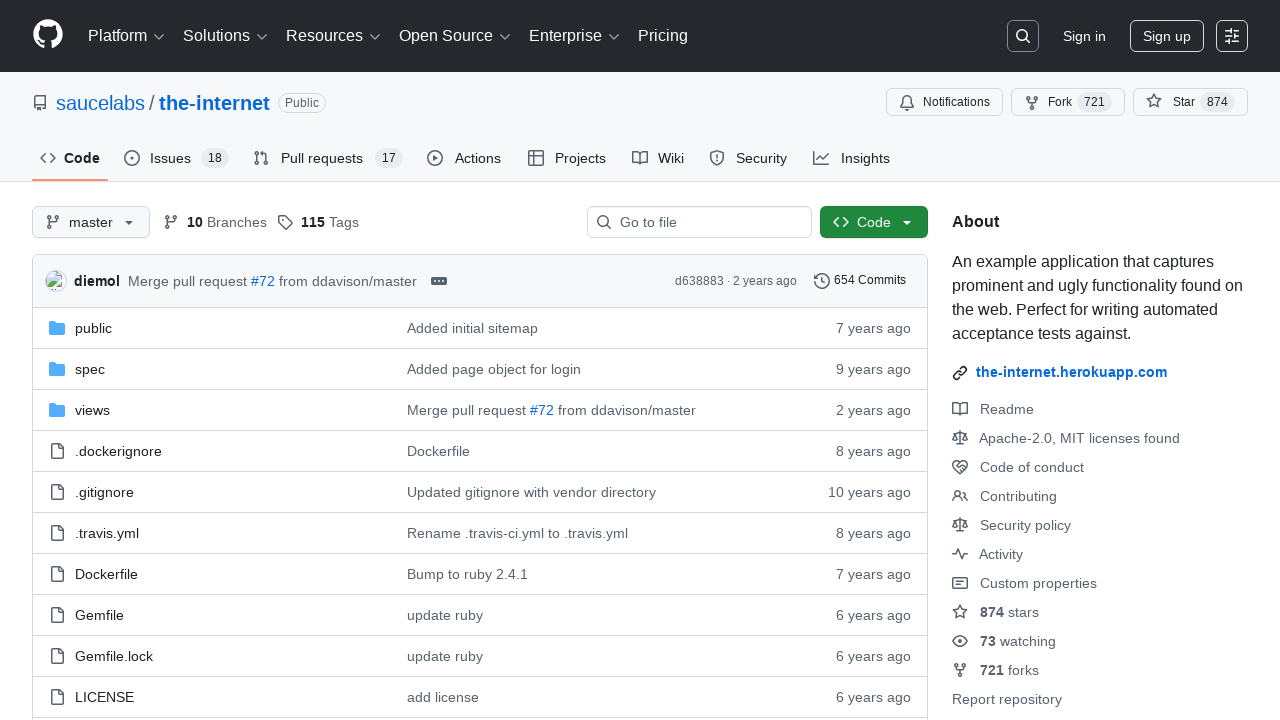

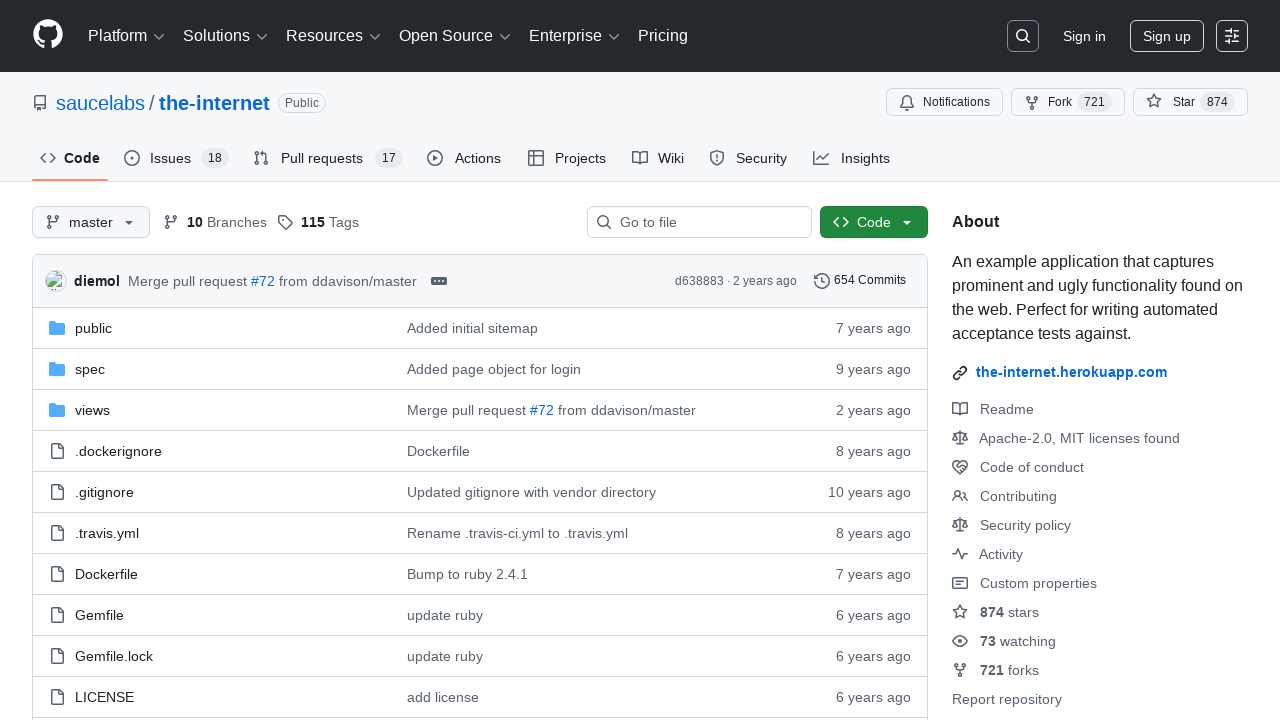